Tests various scrolling methods on a demo form page, including scrolling by offset and scrolling to specific elements

Starting URL: https://qavalidation.com/demo-form/

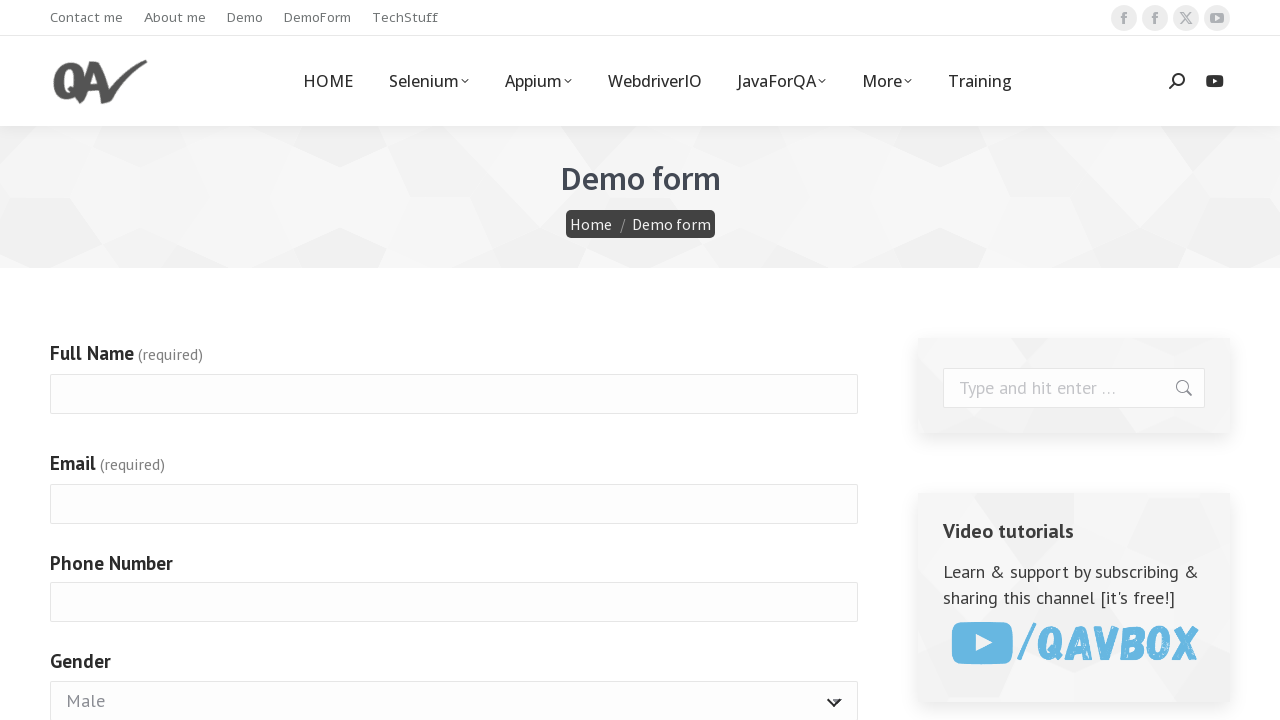

Scrolled down 350 pixels using JavaScript
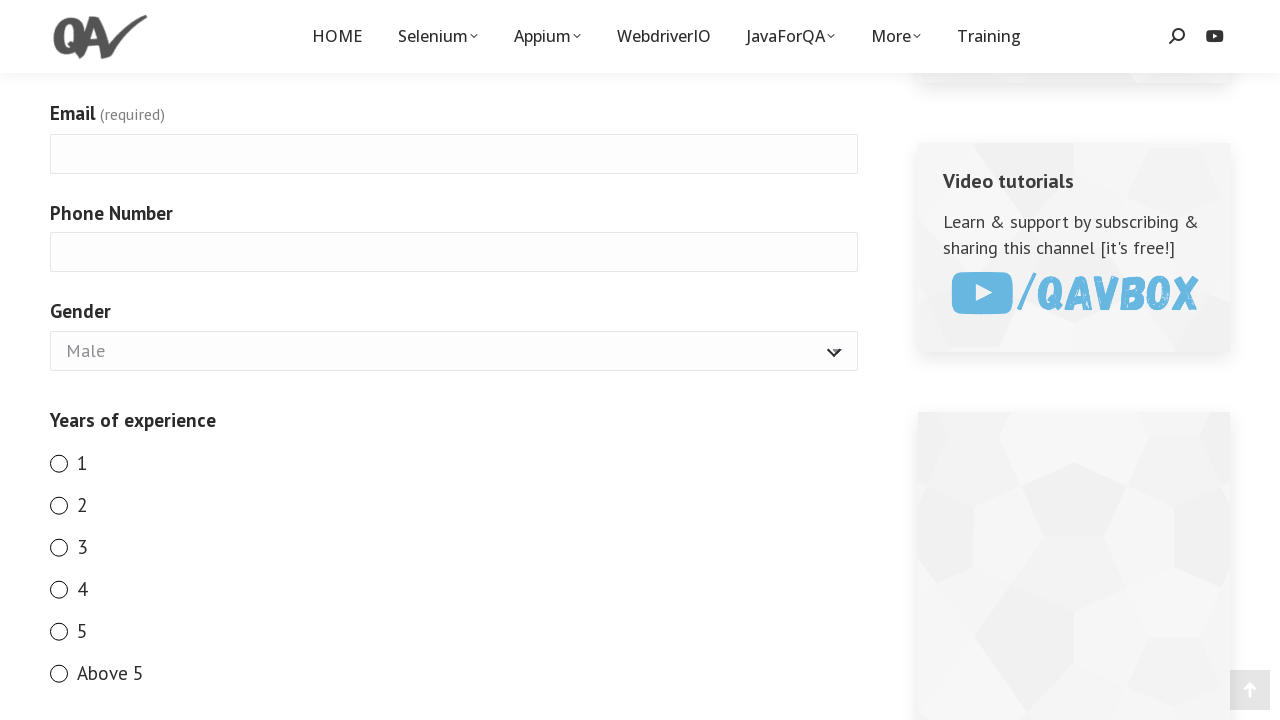

Waited 2 seconds for page to stabilize after scrolling
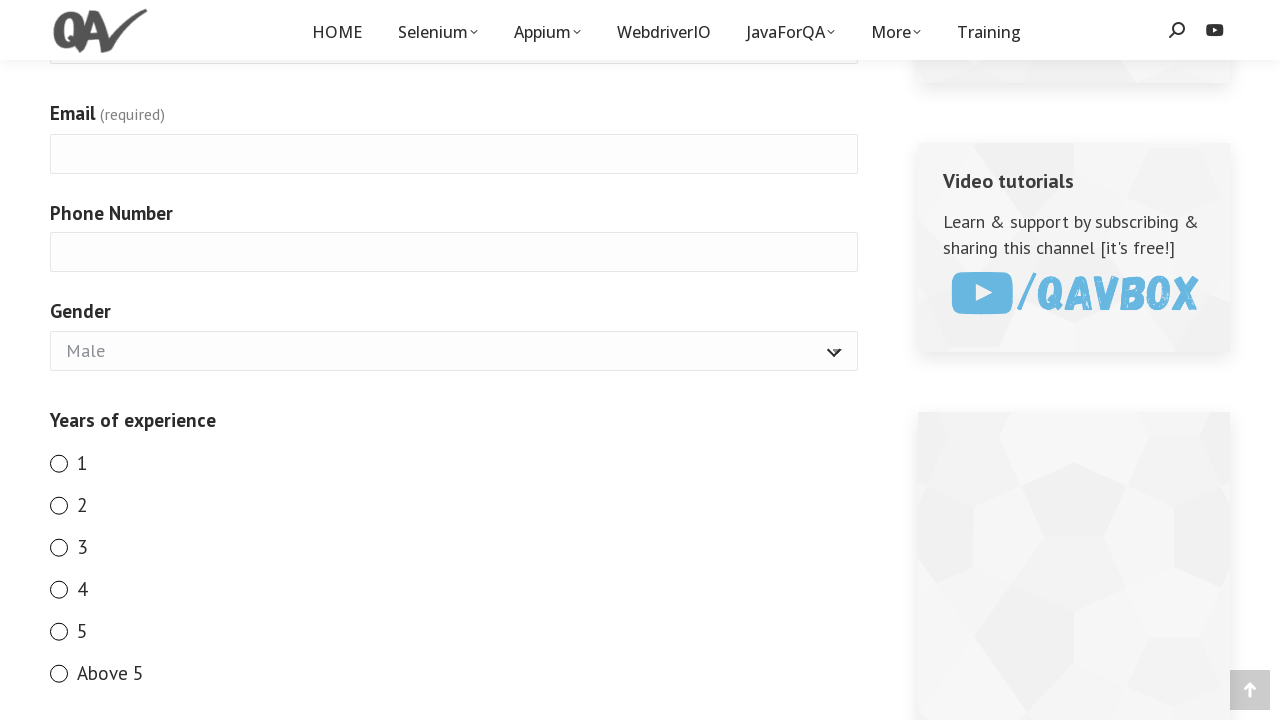

Located Protractor with TS link element
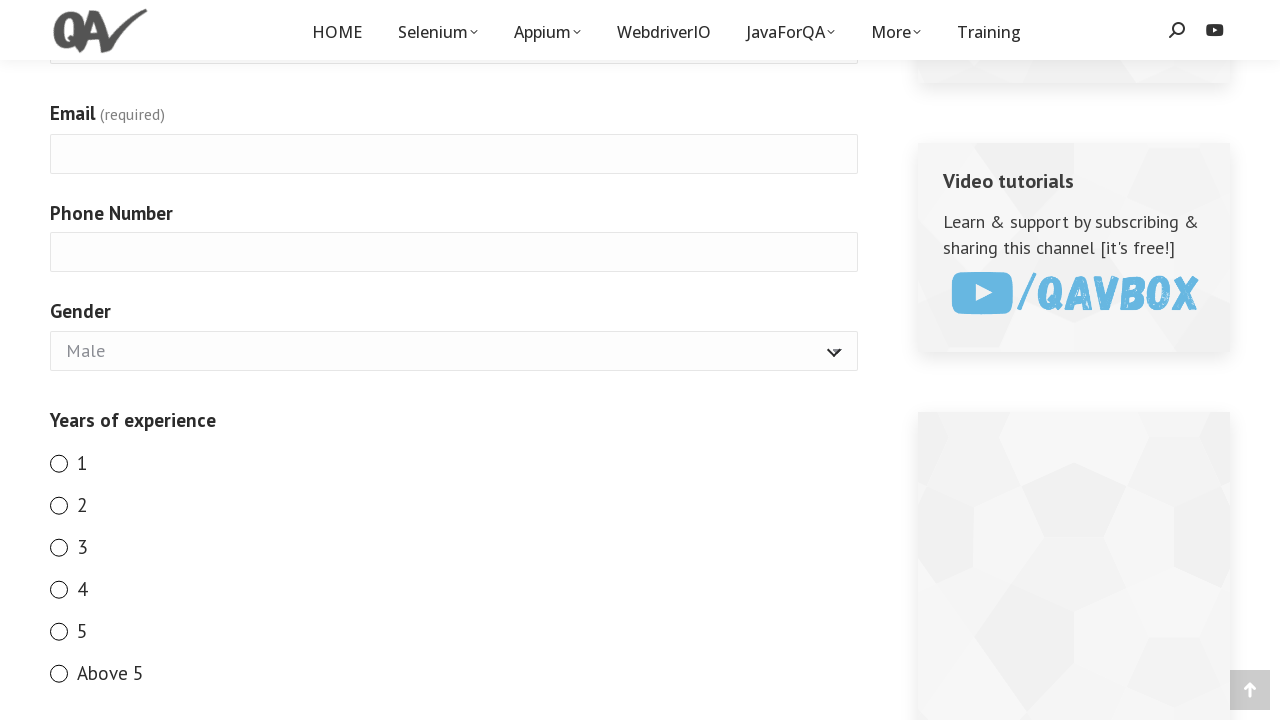

Scrolled to Protractor with TS link element
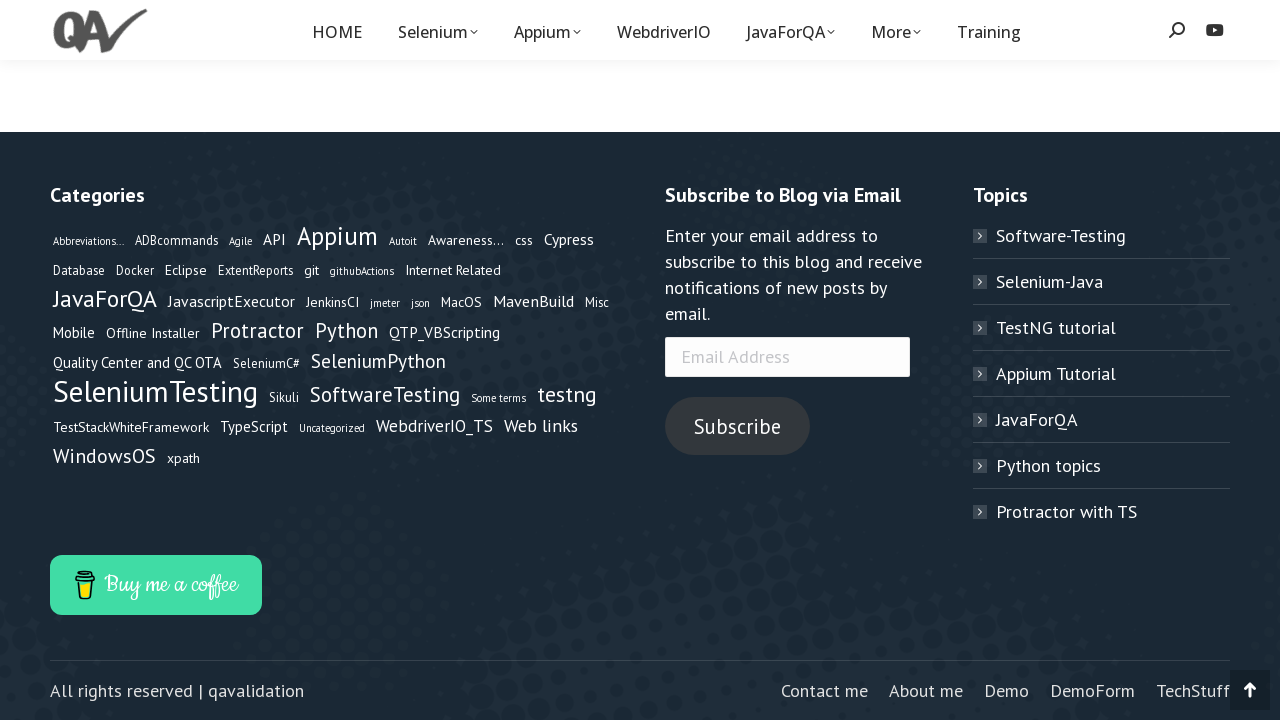

Waited 2 seconds after scrolling to element
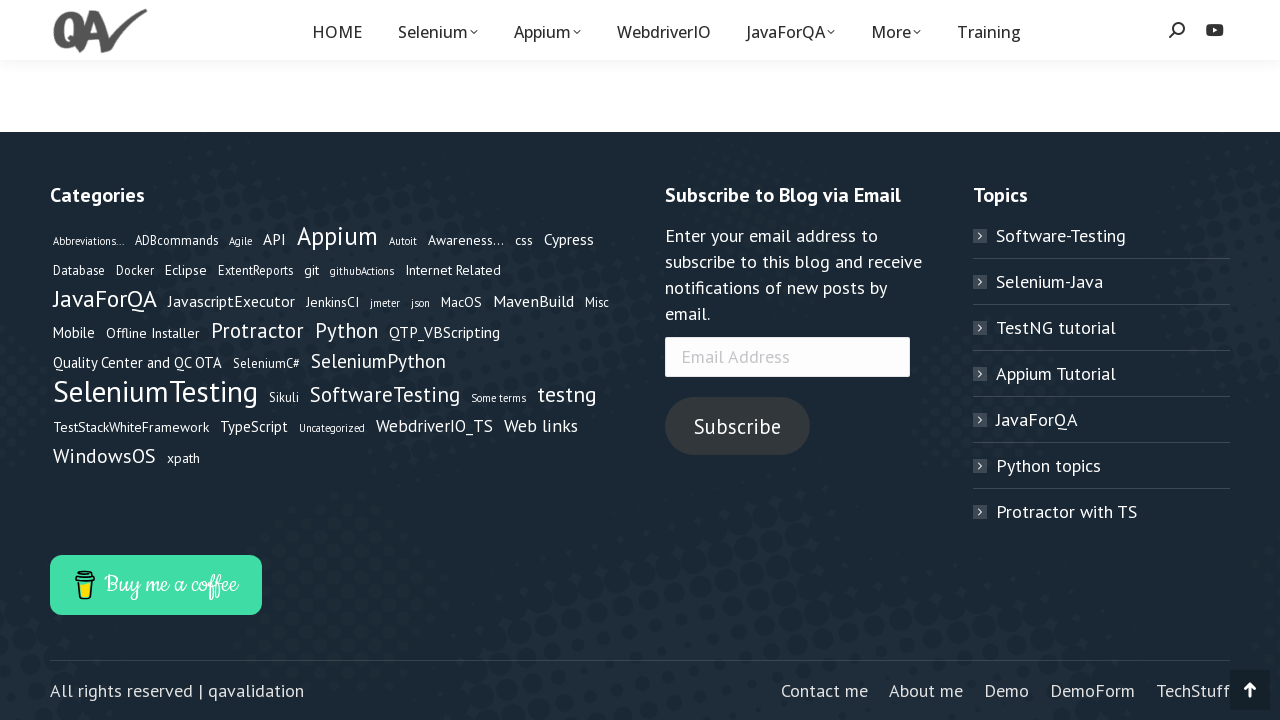

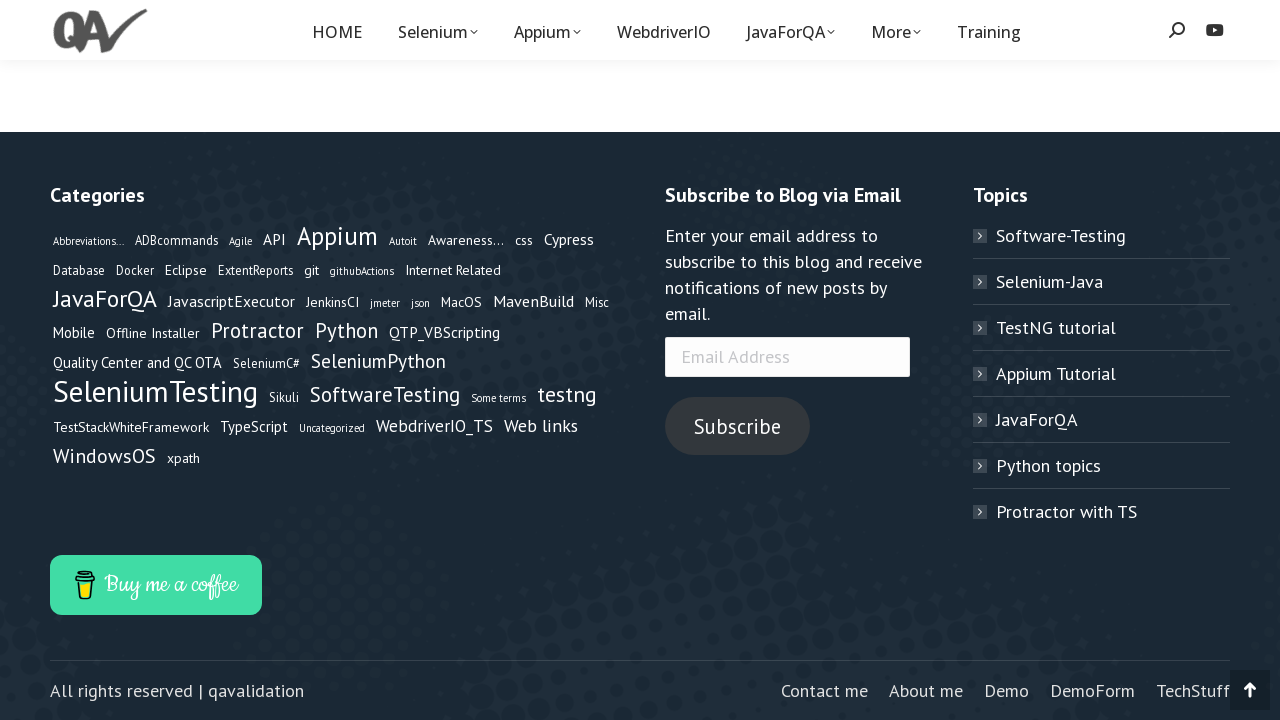